Tests form filling functionality on a practice automation site by entering a name and email address into form fields

Starting URL: https://testautomationpractice.blogspot.com/

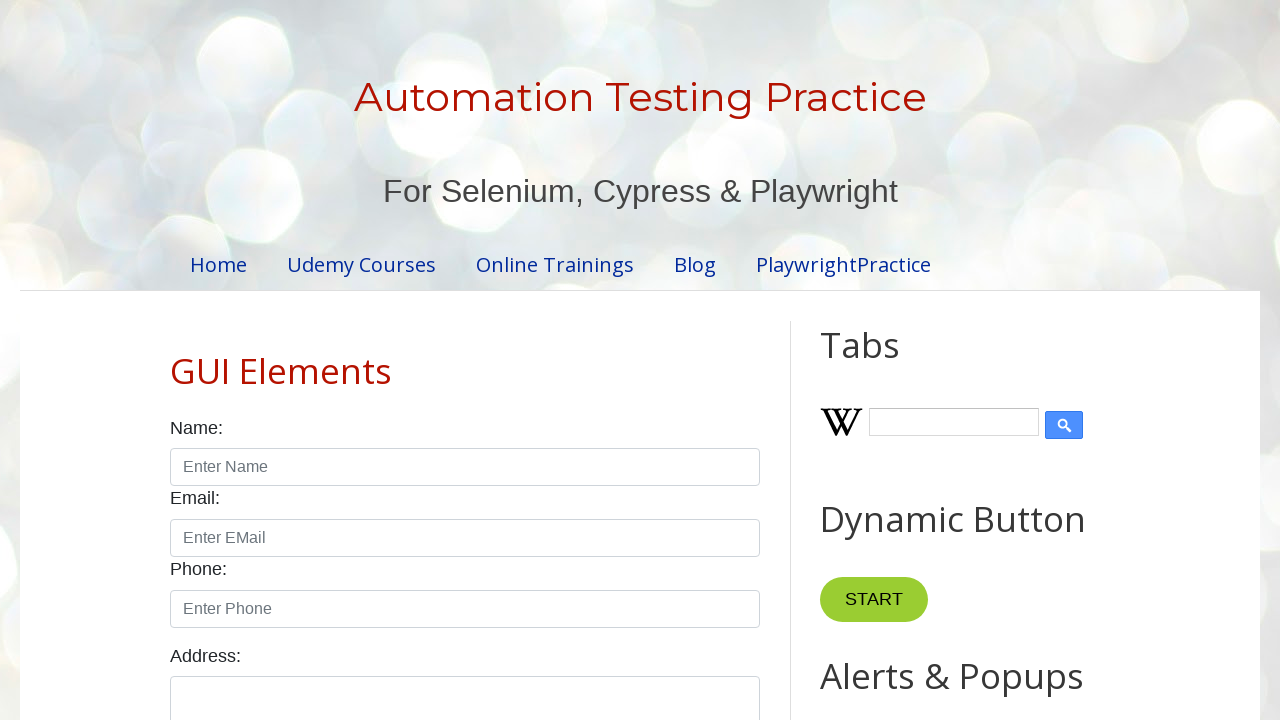

Filled name field with 'mounika' on #name
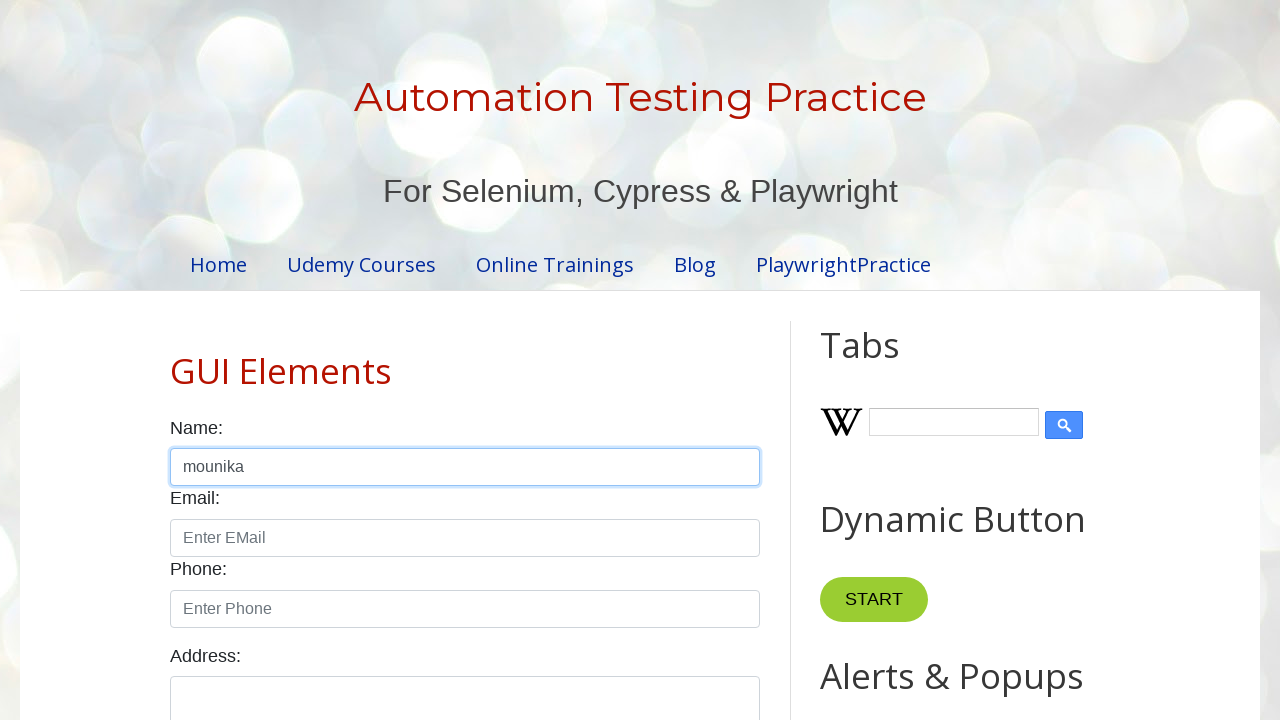

Filled email field with 'mounika@gmail.com' on #email
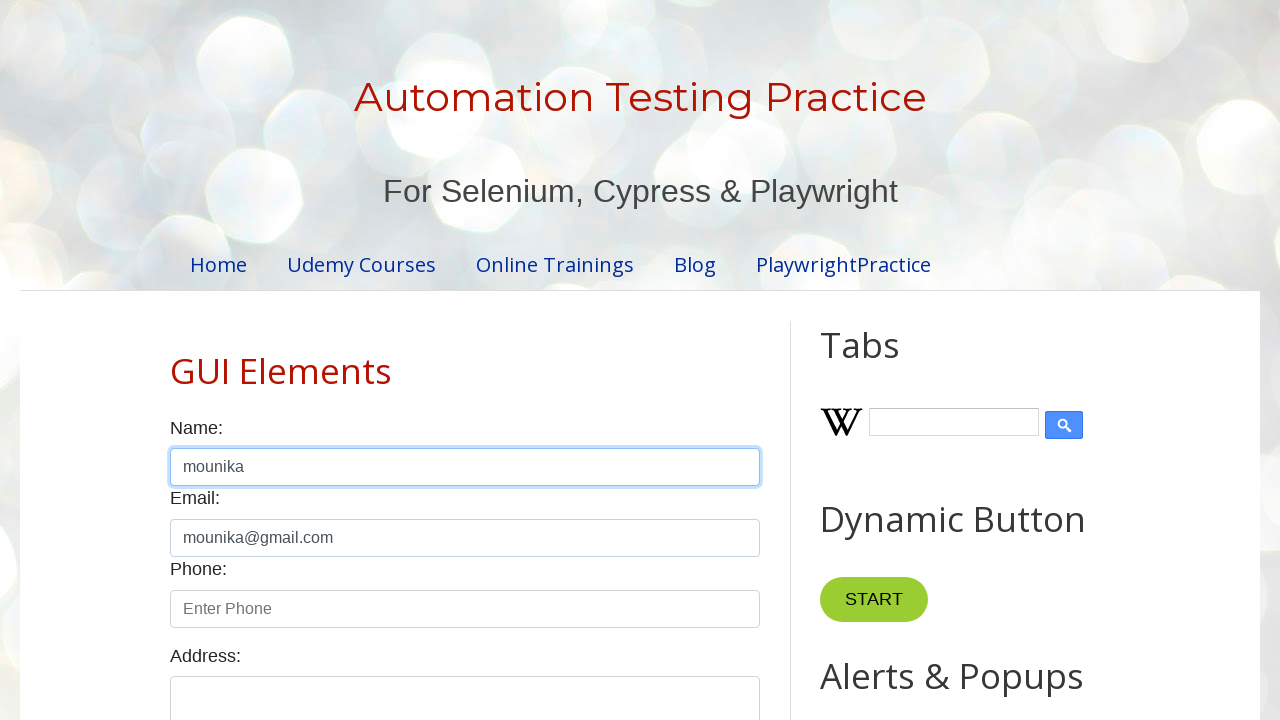

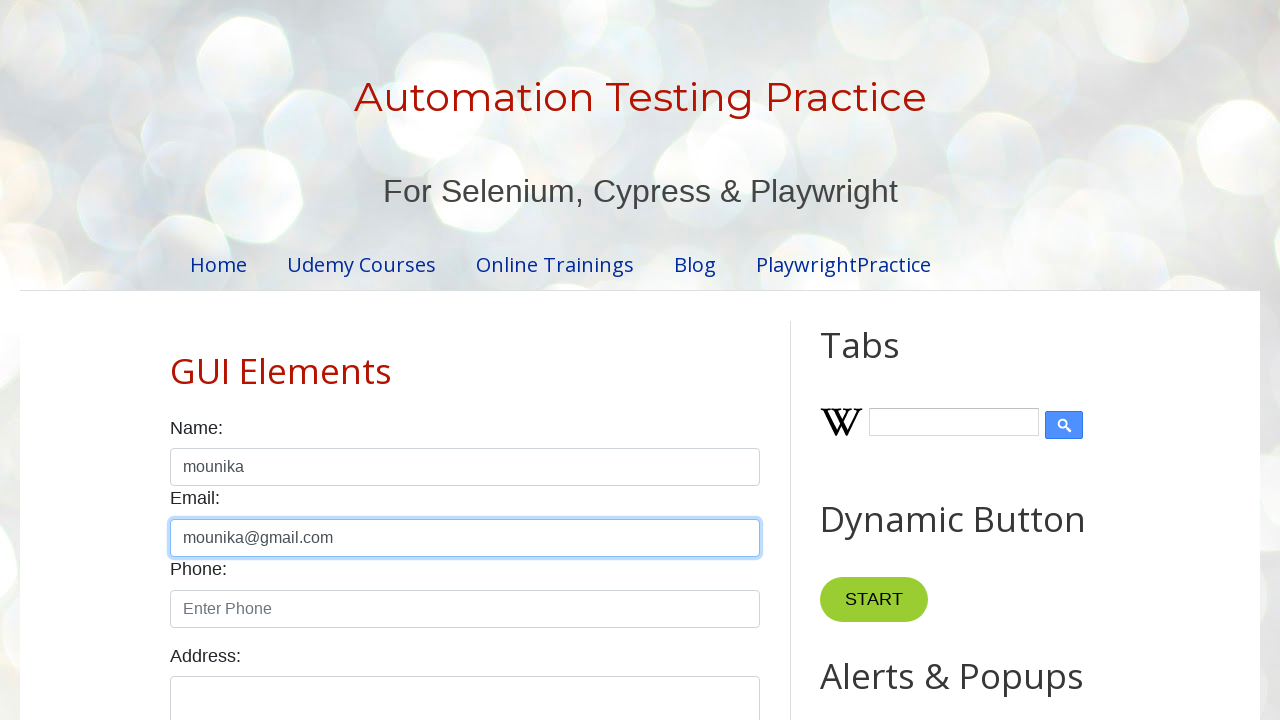